Tests handling a basic JavaScript alert by clicking a button that triggers an alert, then accepting it

Starting URL: https://the-internet.herokuapp.com/javascript_alerts

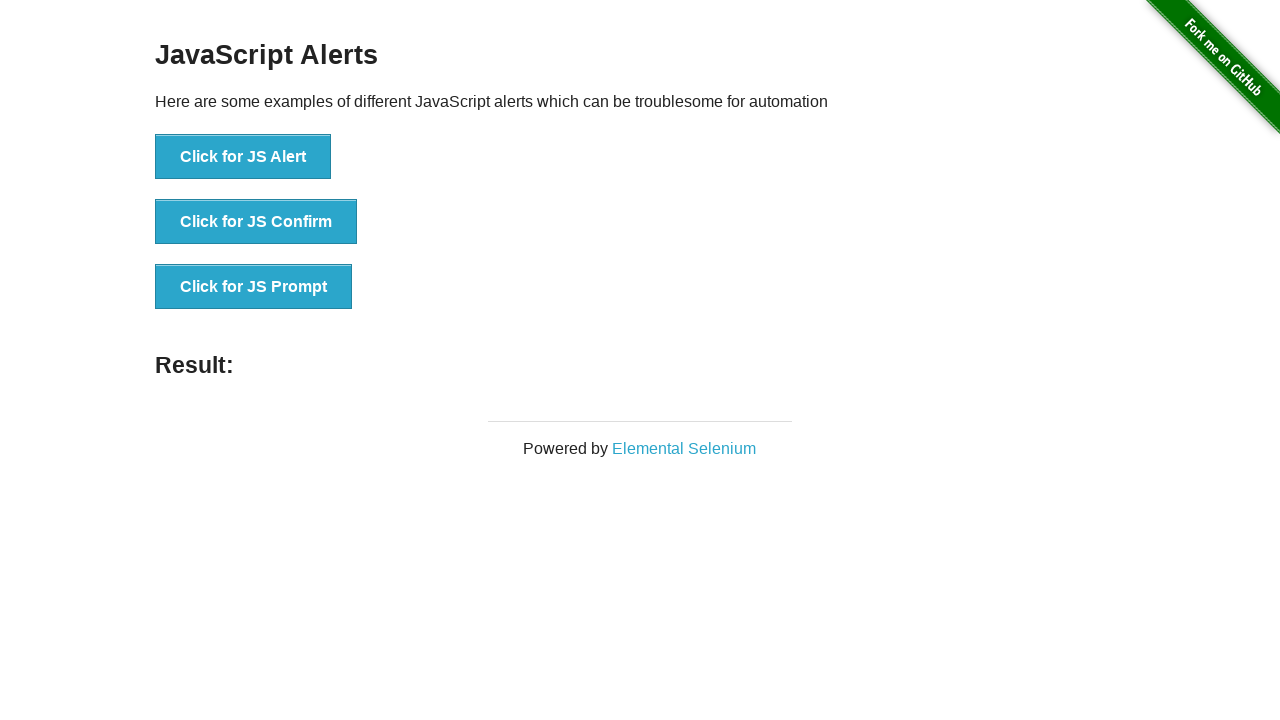

Set up dialog handler to accept alerts
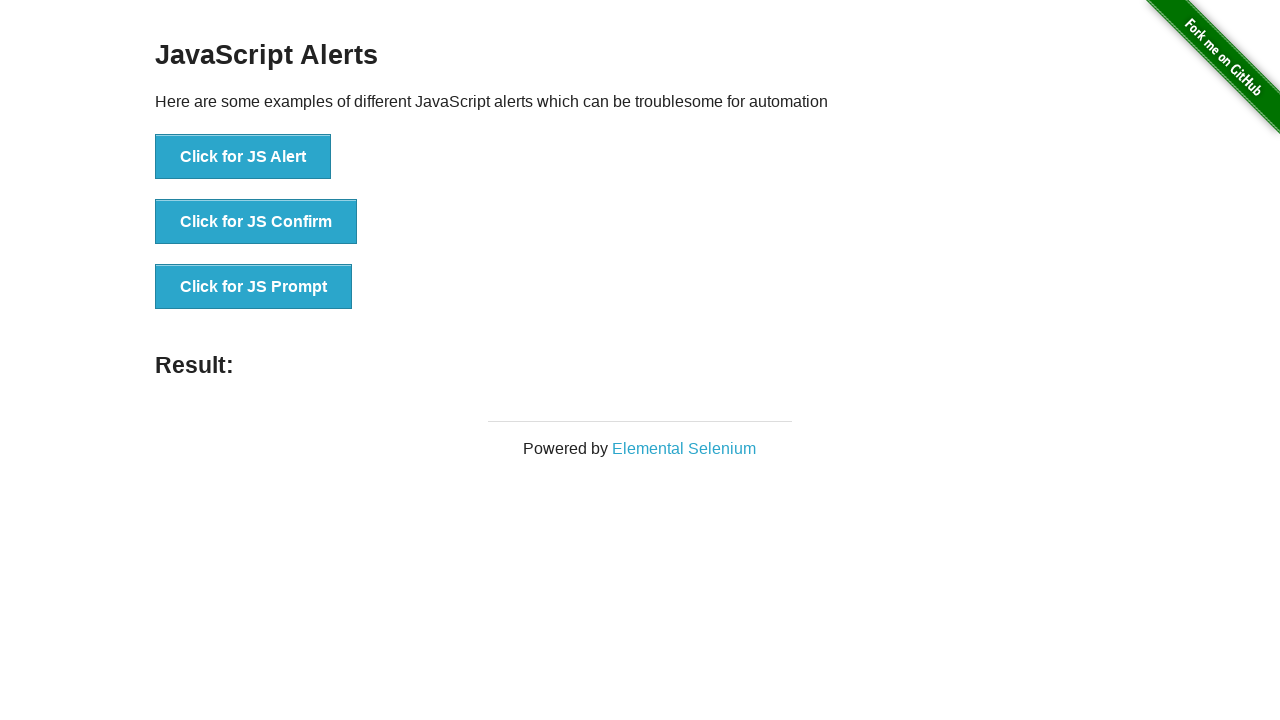

Clicked button that triggers JavaScript alert at (243, 157) on button[onclick='jsAlert()']
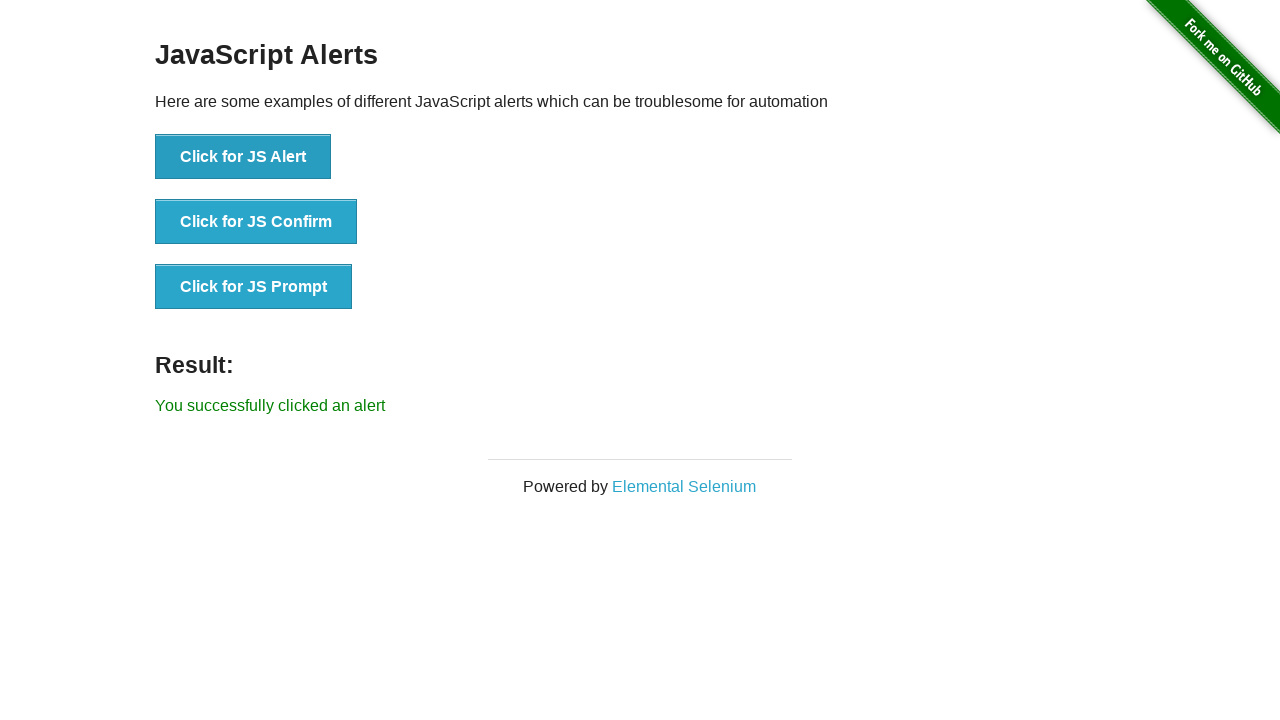

Result message element loaded after alert was accepted
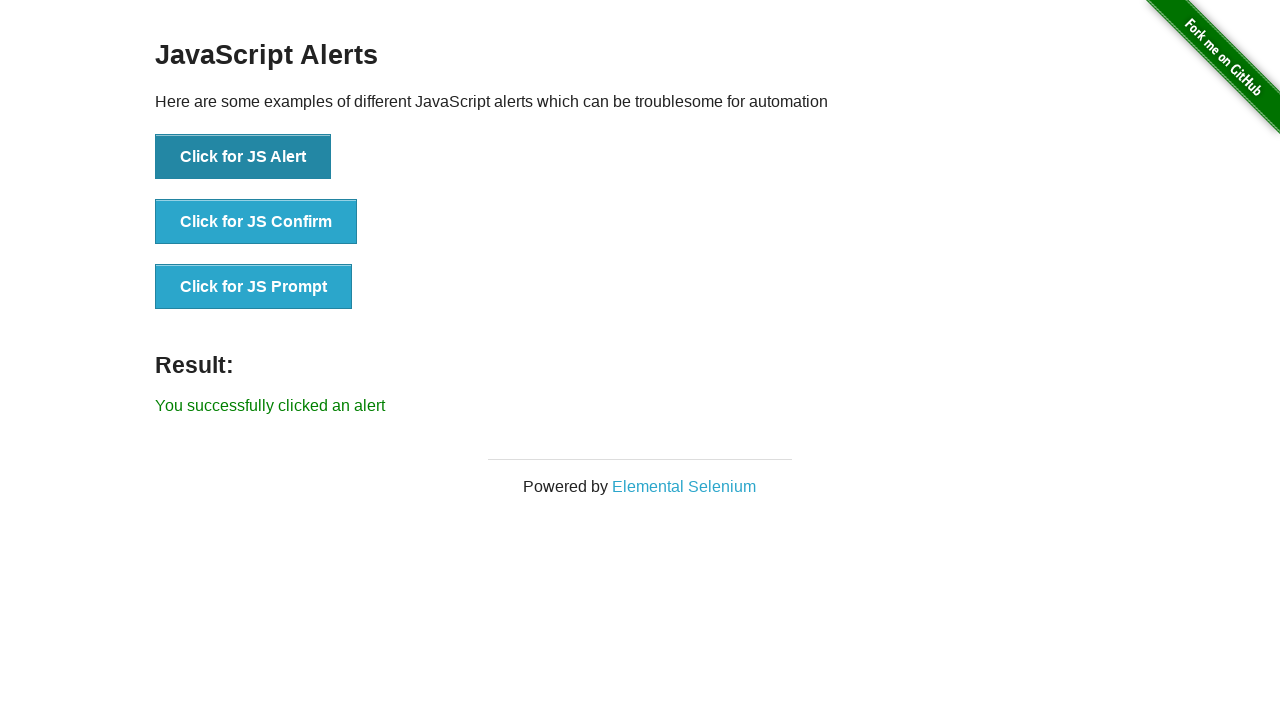

Retrieved result message text
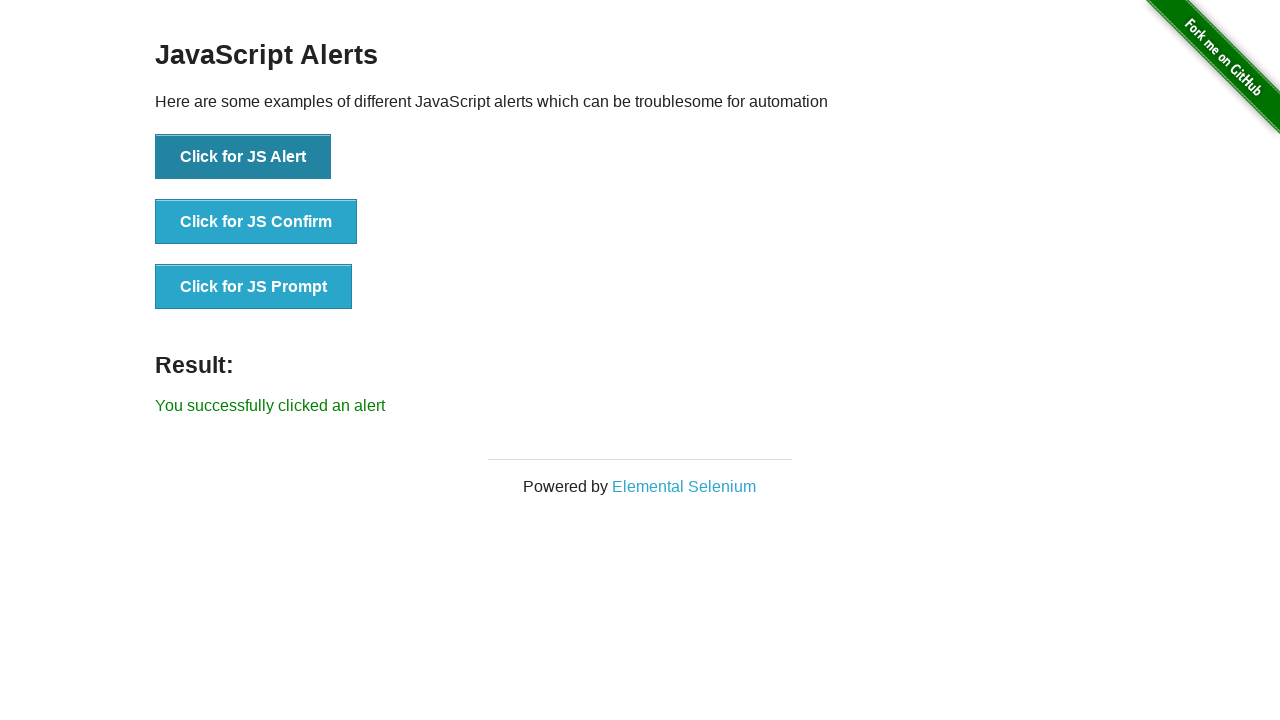

Verified that alert was successfully handled with correct result message
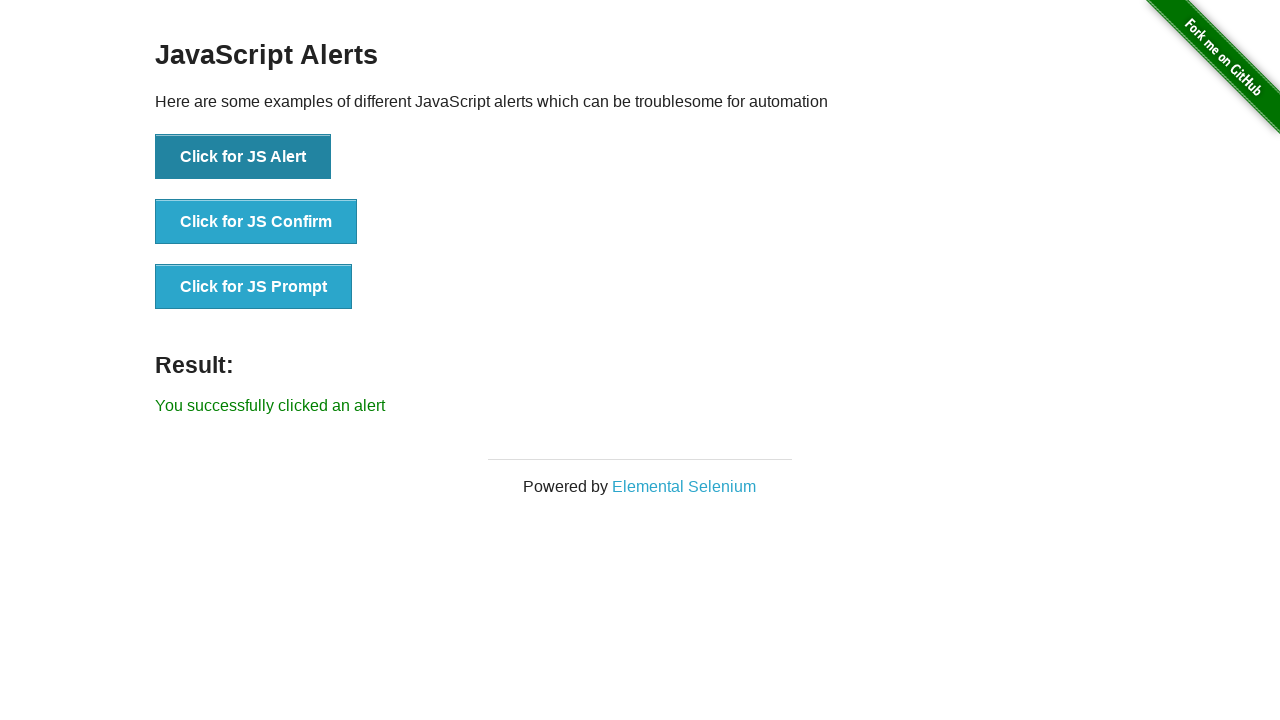

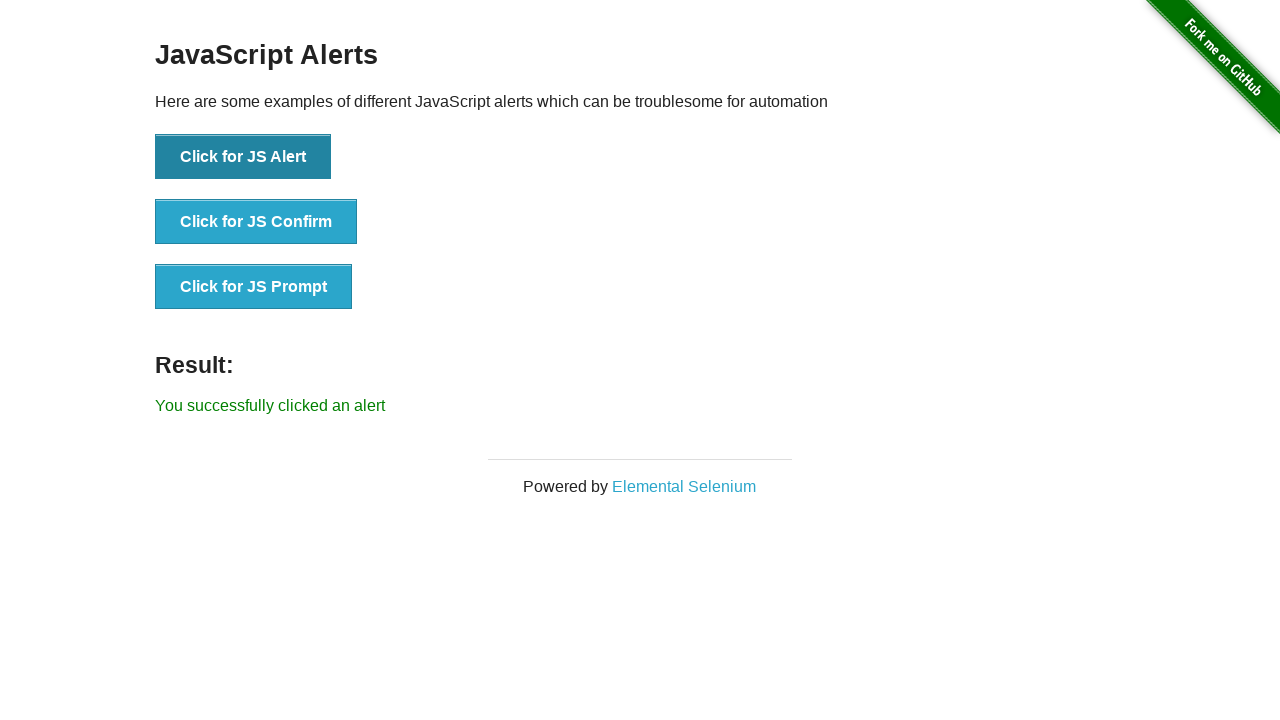